Tests login form validation by entering credentials, clearing both fields, and verifying that "Username is required" error message appears

Starting URL: https://www.saucedemo.com/

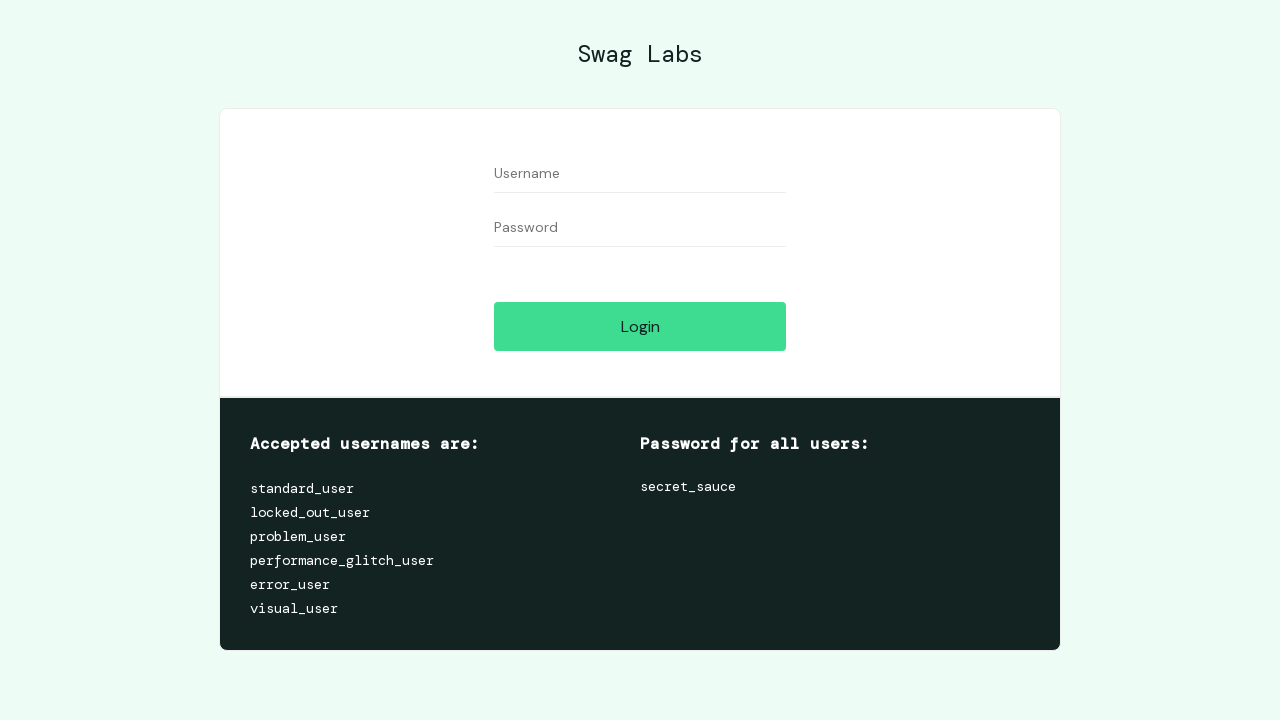

Filled username field with 'testuser' on input[id='user-name']
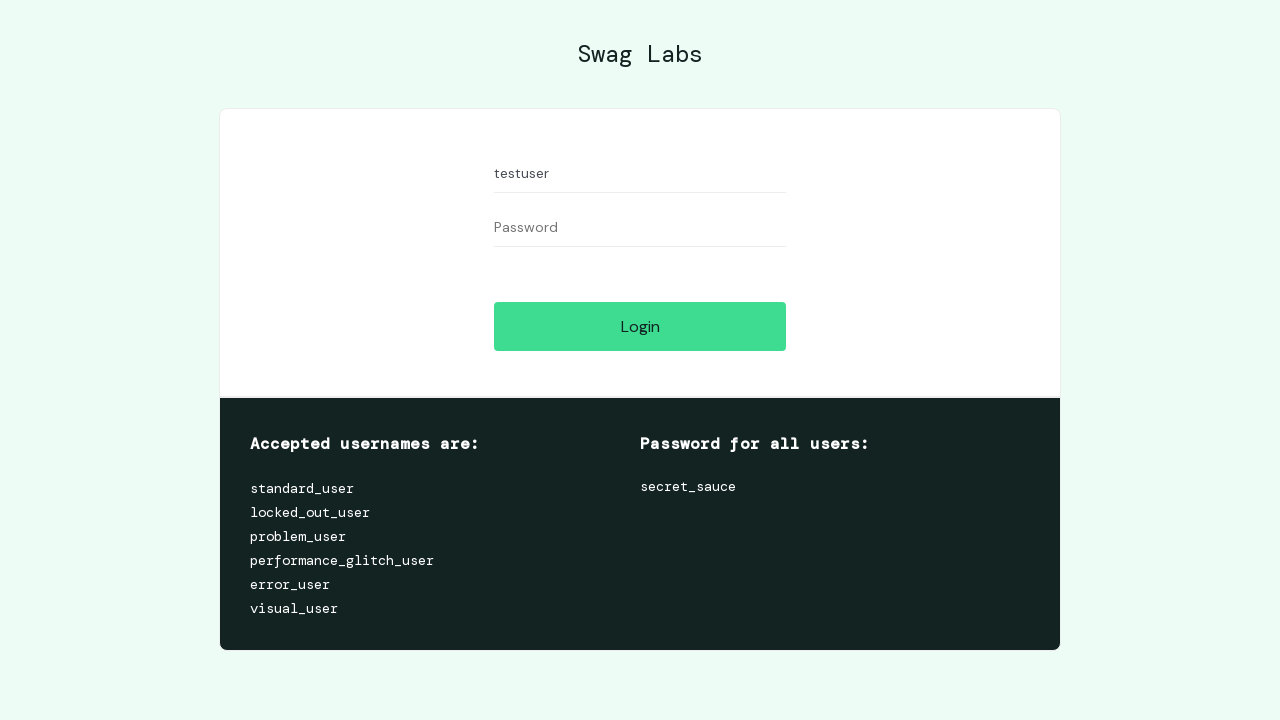

Filled password field with 'testpassword' on input[id='password']
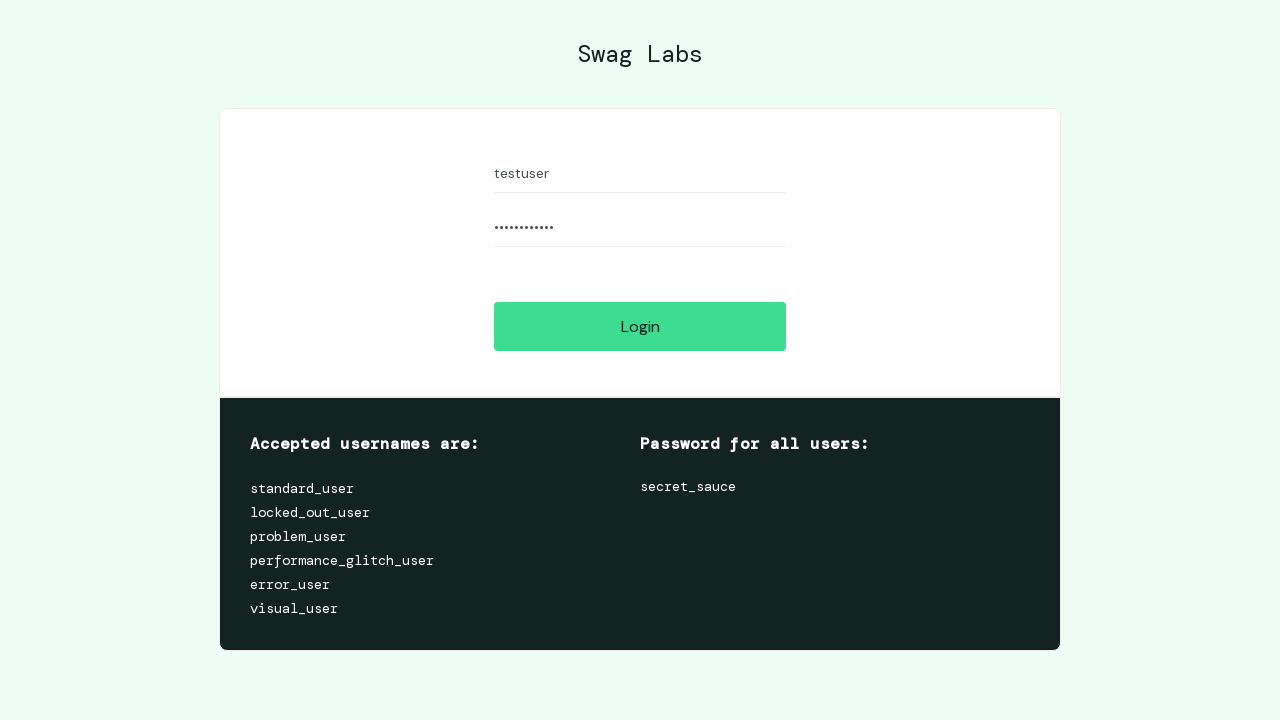

Cleared username field on input[id='user-name']
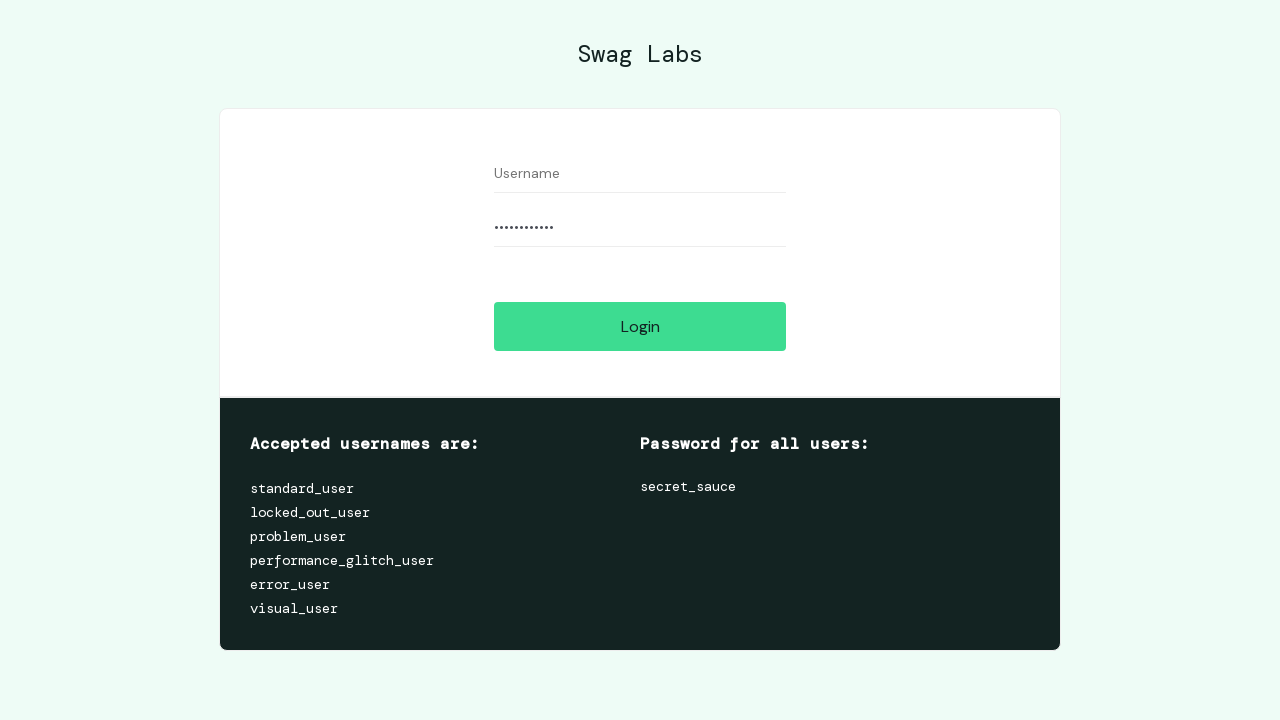

Cleared password field on input[id='password']
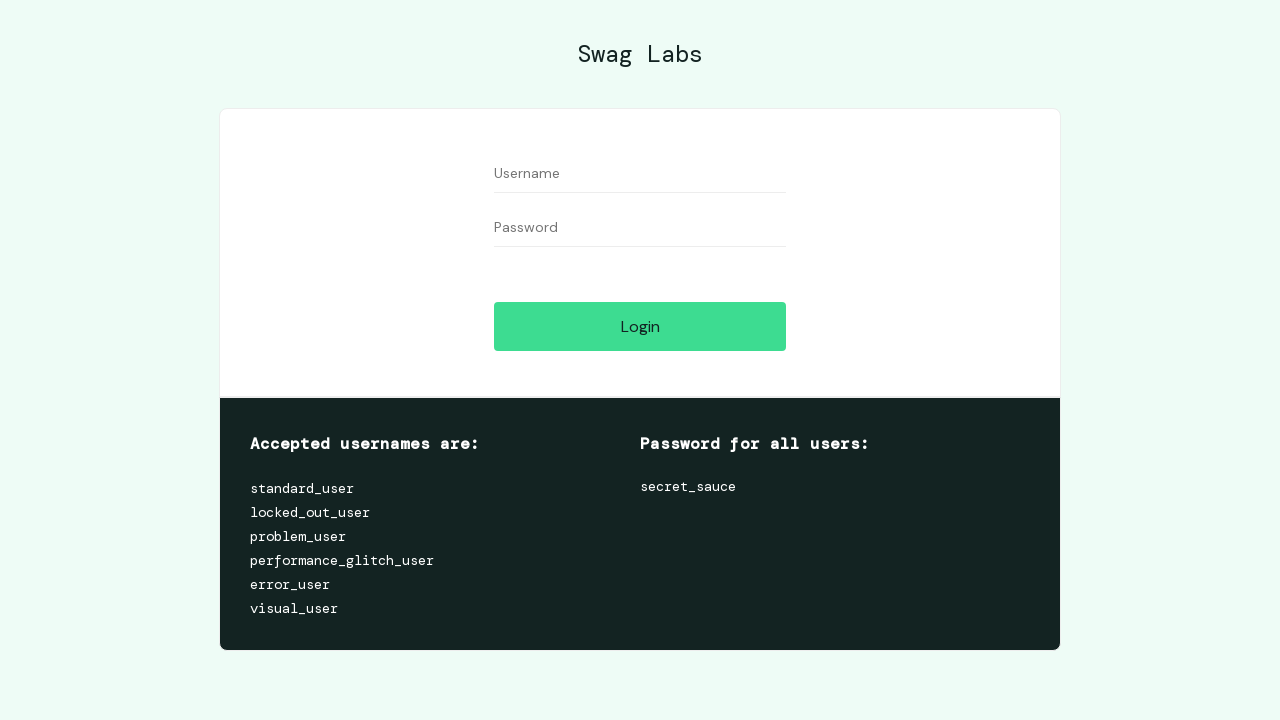

Clicked login button with empty credentials at (640, 326) on input[id='login-button']
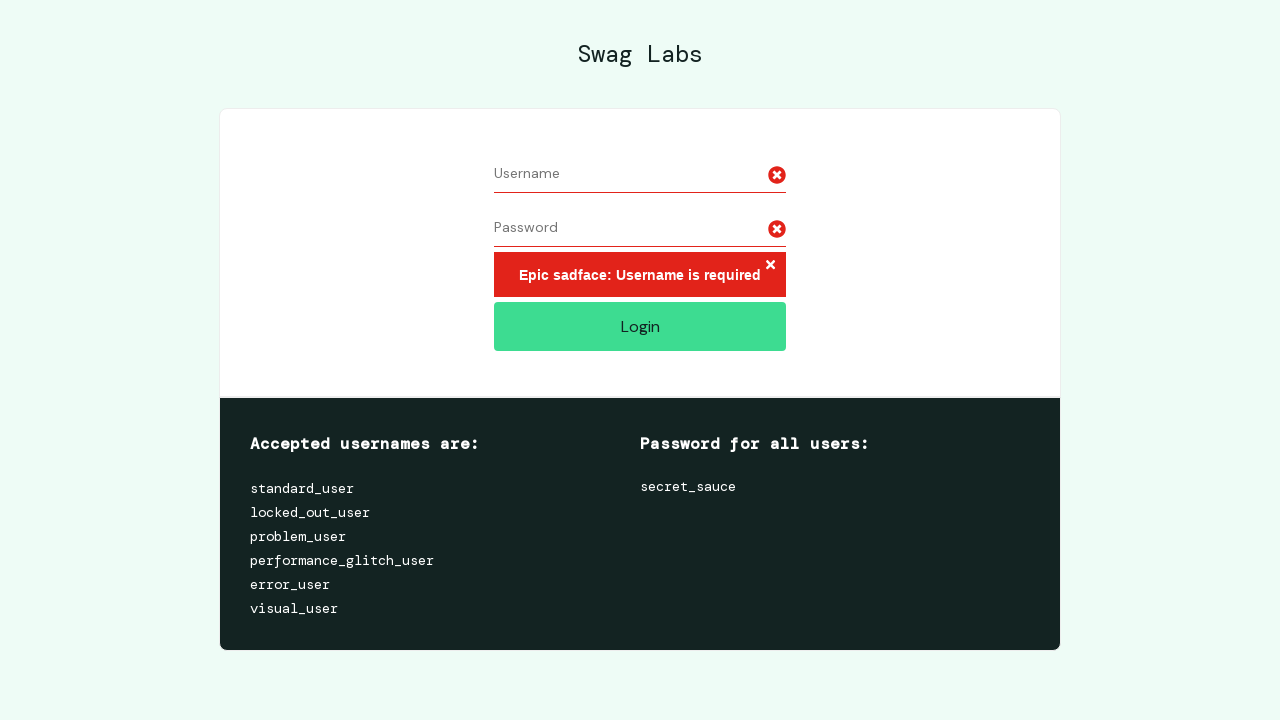

Verified 'Username is required' error message appeared
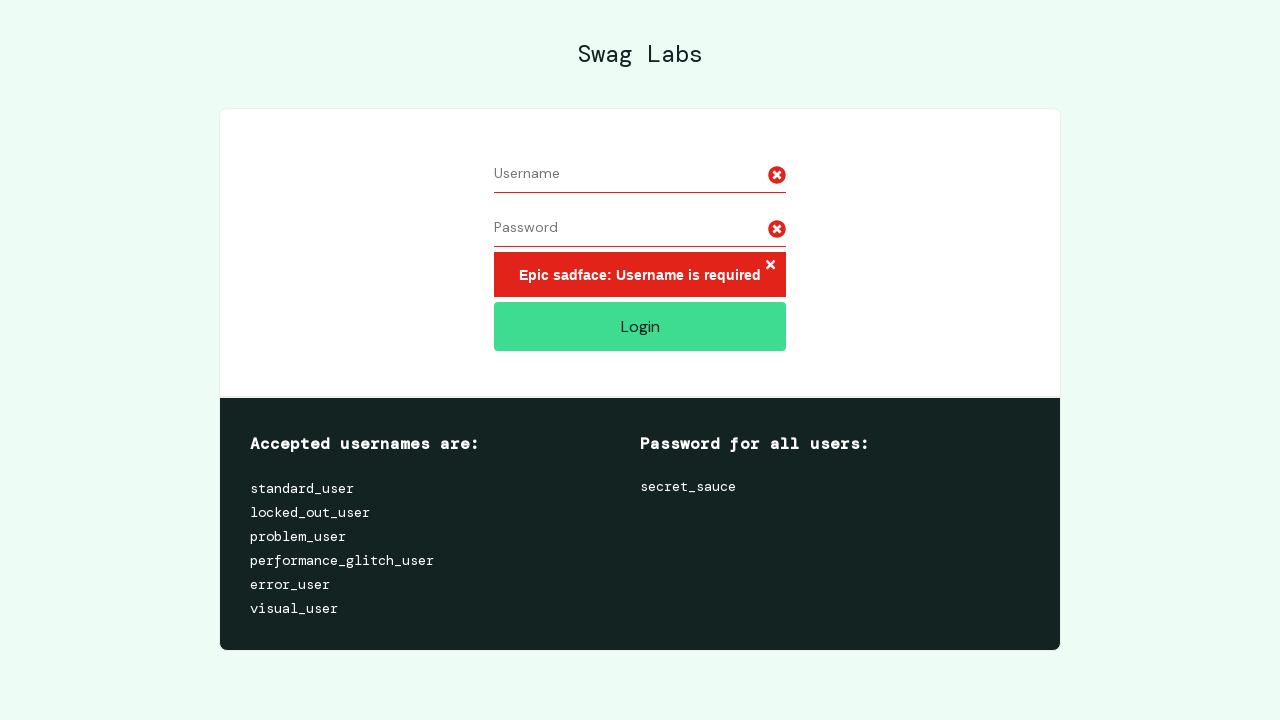

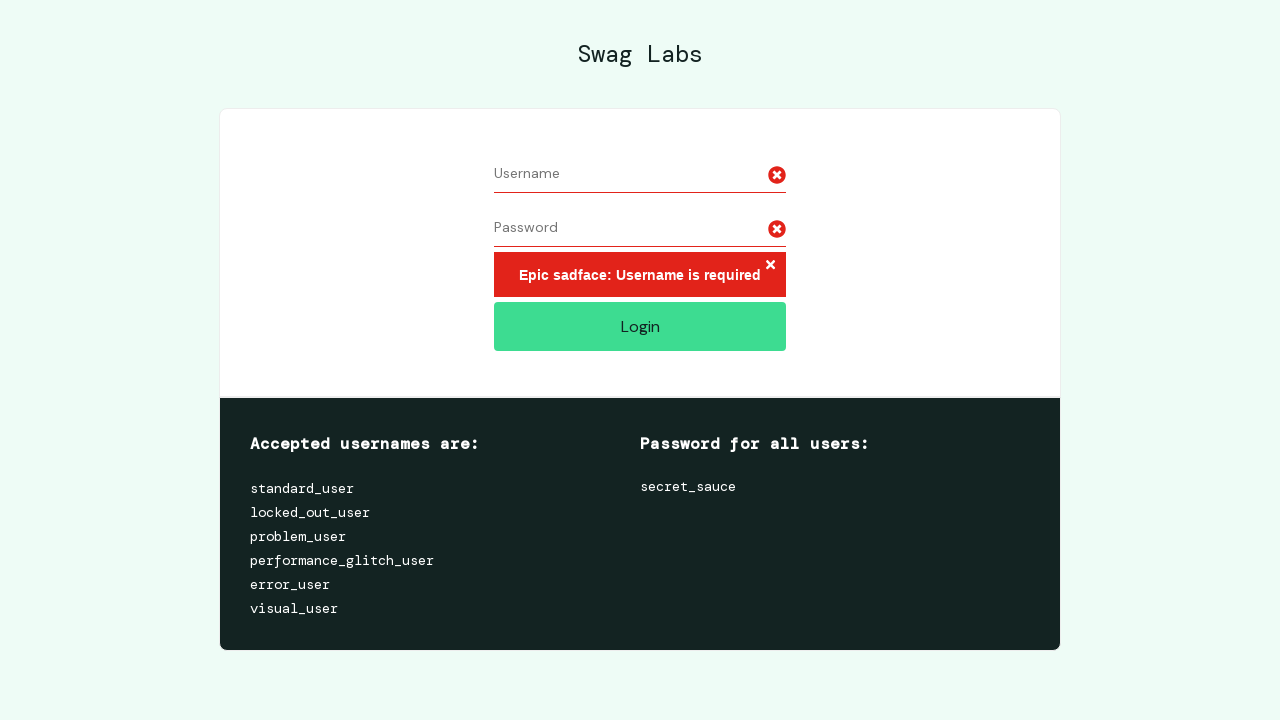